Navigates to Sportsnet NHL signings page and verifies that signing event details are displayed

Starting URL: https://www.sportsnet.ca/hockey/nhl/signings

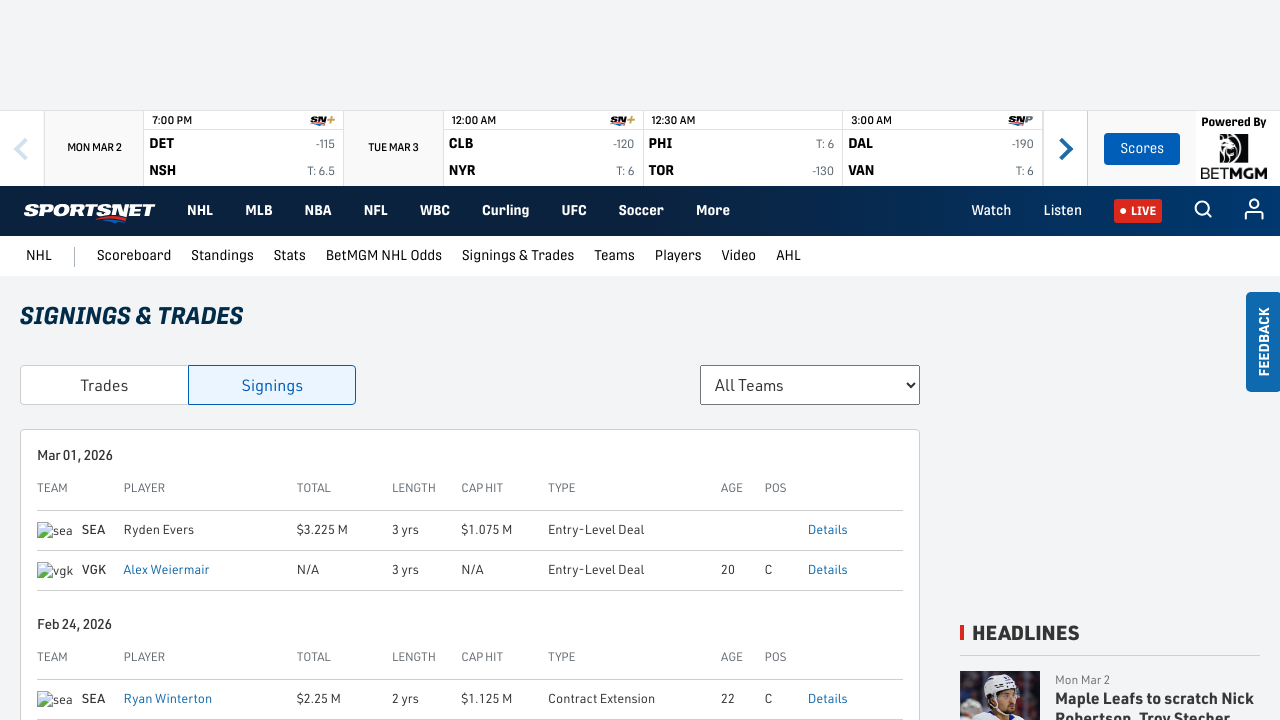

Navigated to Sportsnet NHL signings page
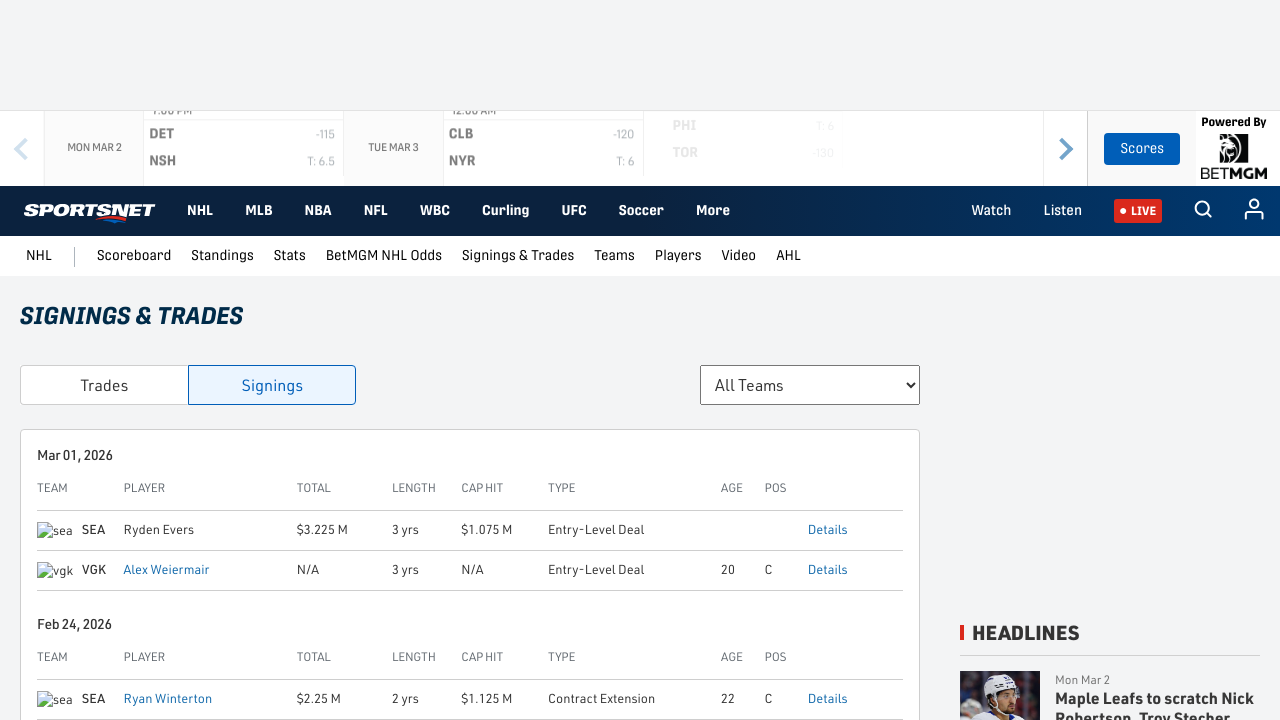

Signings container loaded
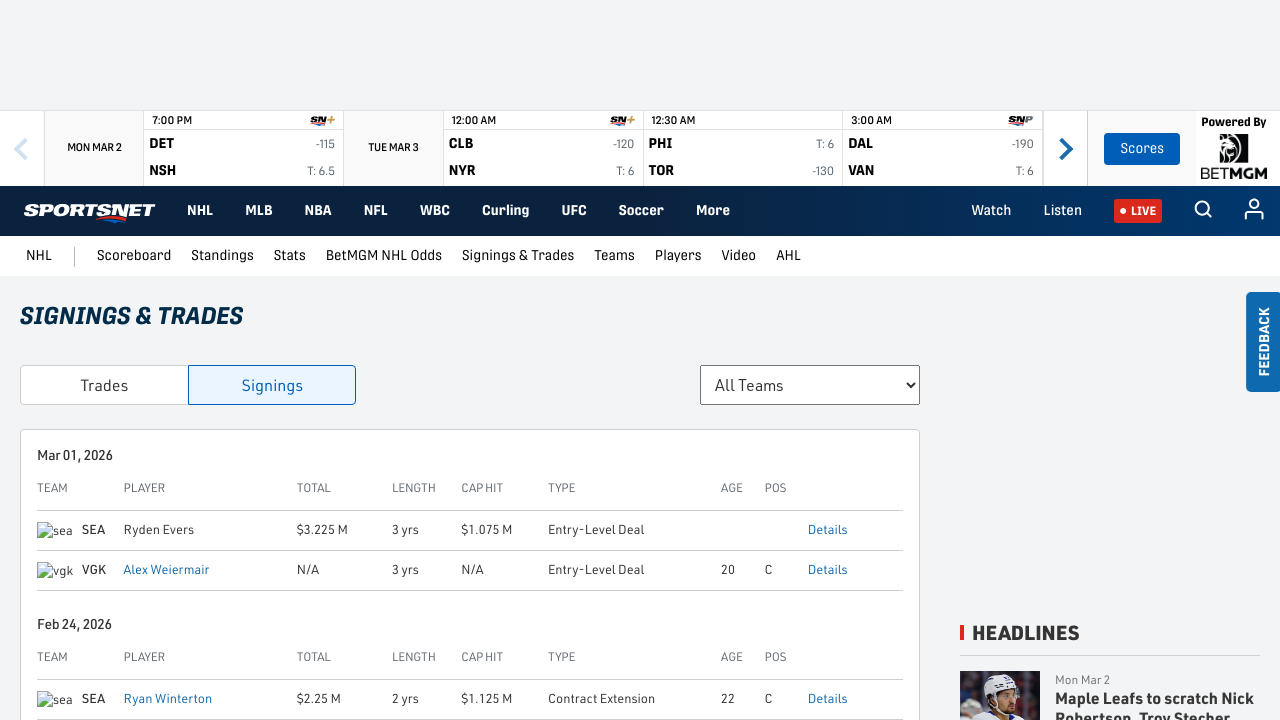

Signing event details are displayed
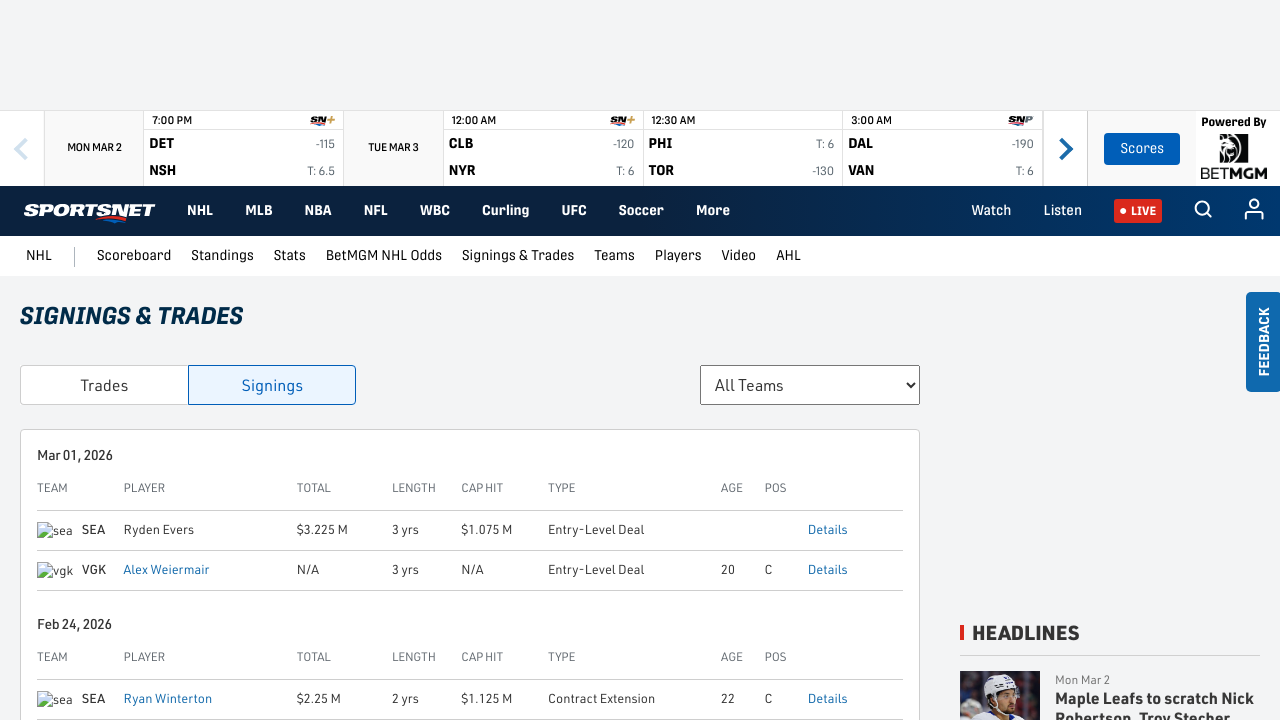

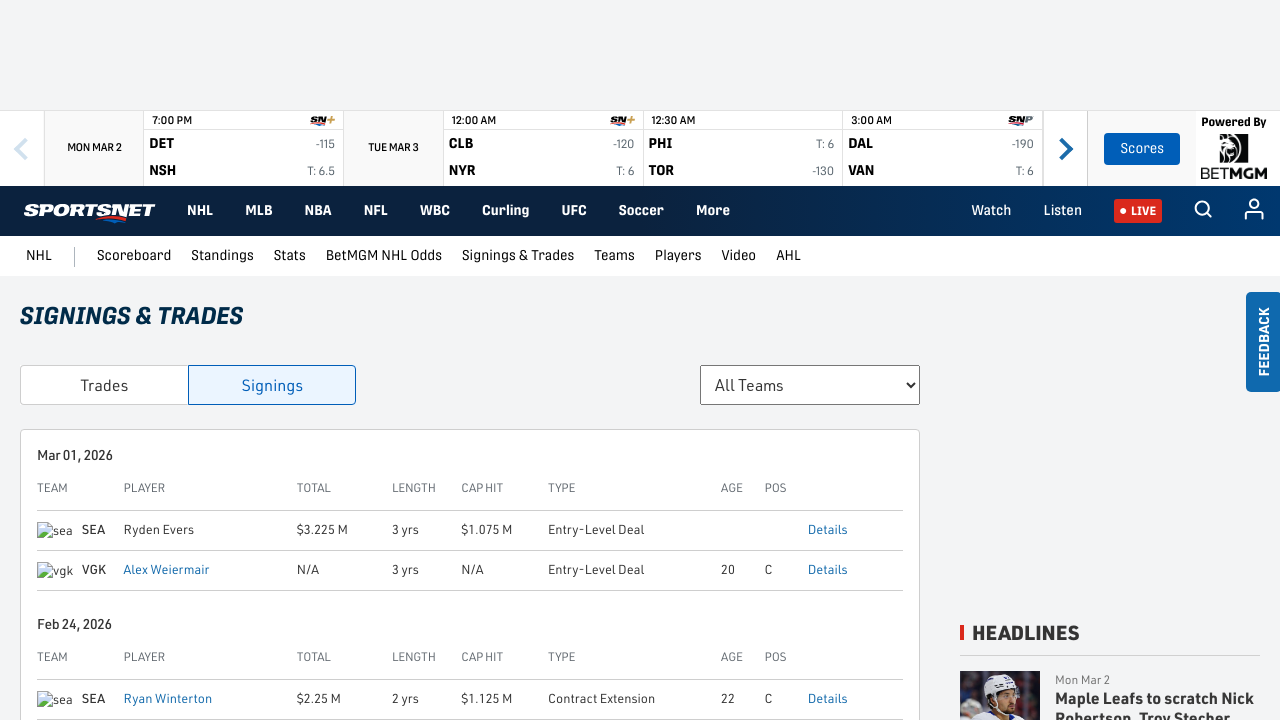